Opens the OrangeHRM demo login page and verifies it loads successfully

Starting URL: https://opensource-demo.orangehrmlive.com/web/index.php/auth/login

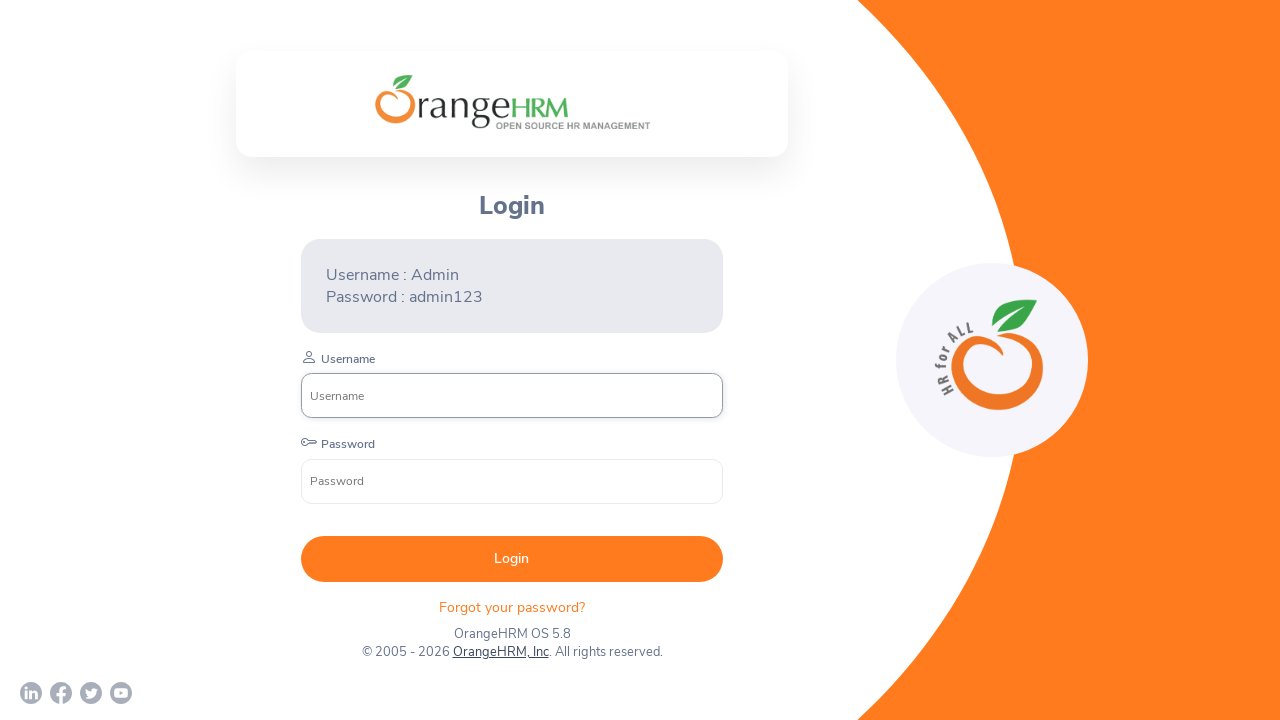

Waited for OrangeHRM login page to load (domcontentloaded state)
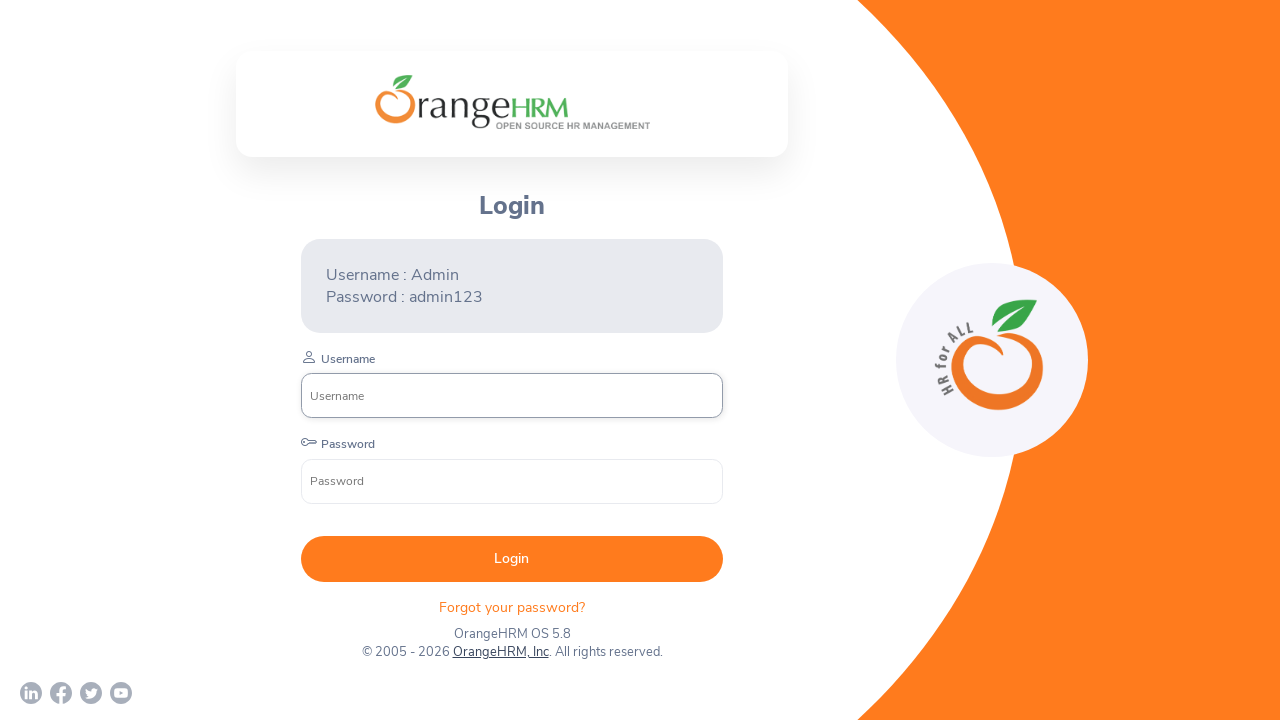

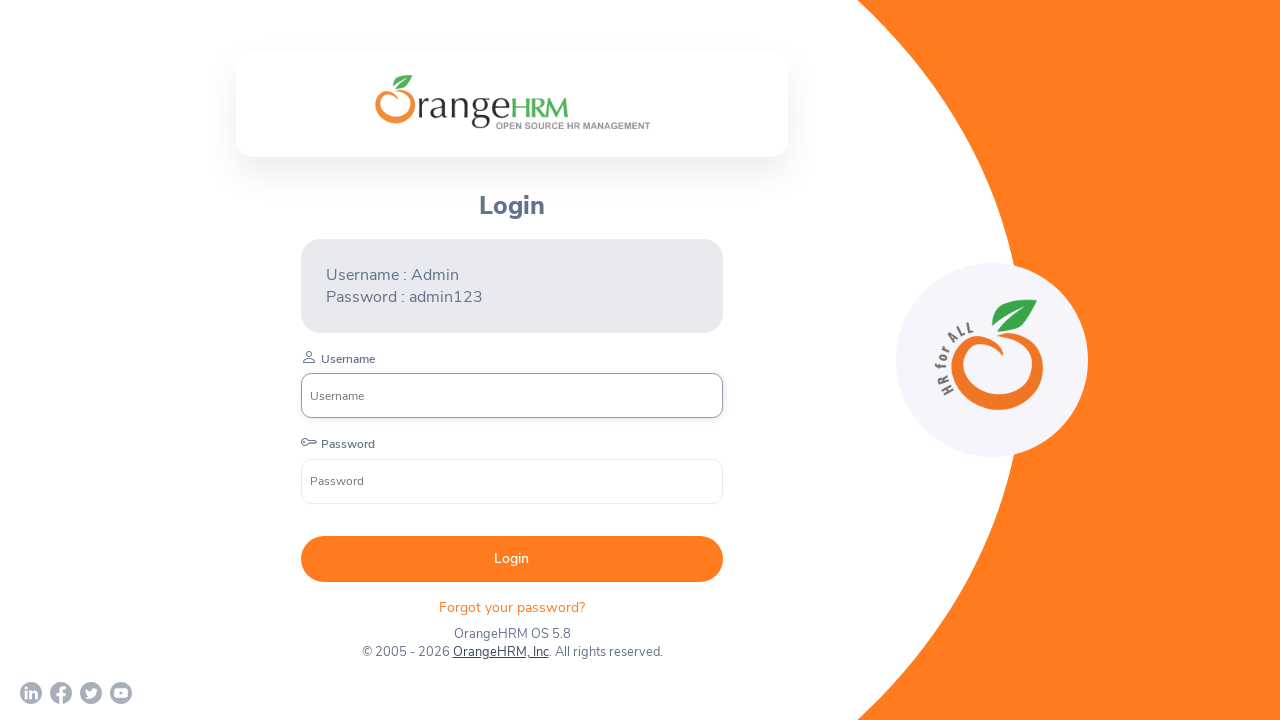